Solves a math problem by extracting a value from an element attribute, calculating the result, and submitting the answer along with checkbox and radio button selections

Starting URL: http://suninjuly.github.io/get_attribute.html

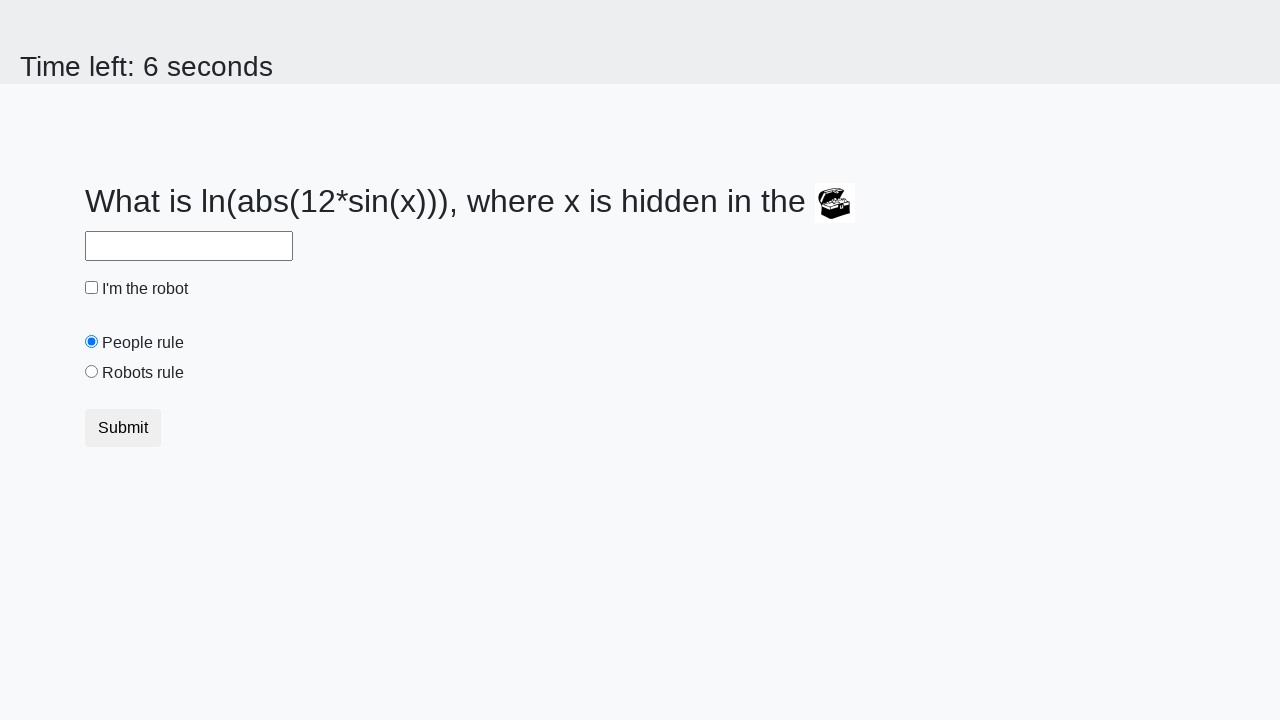

Located treasure element
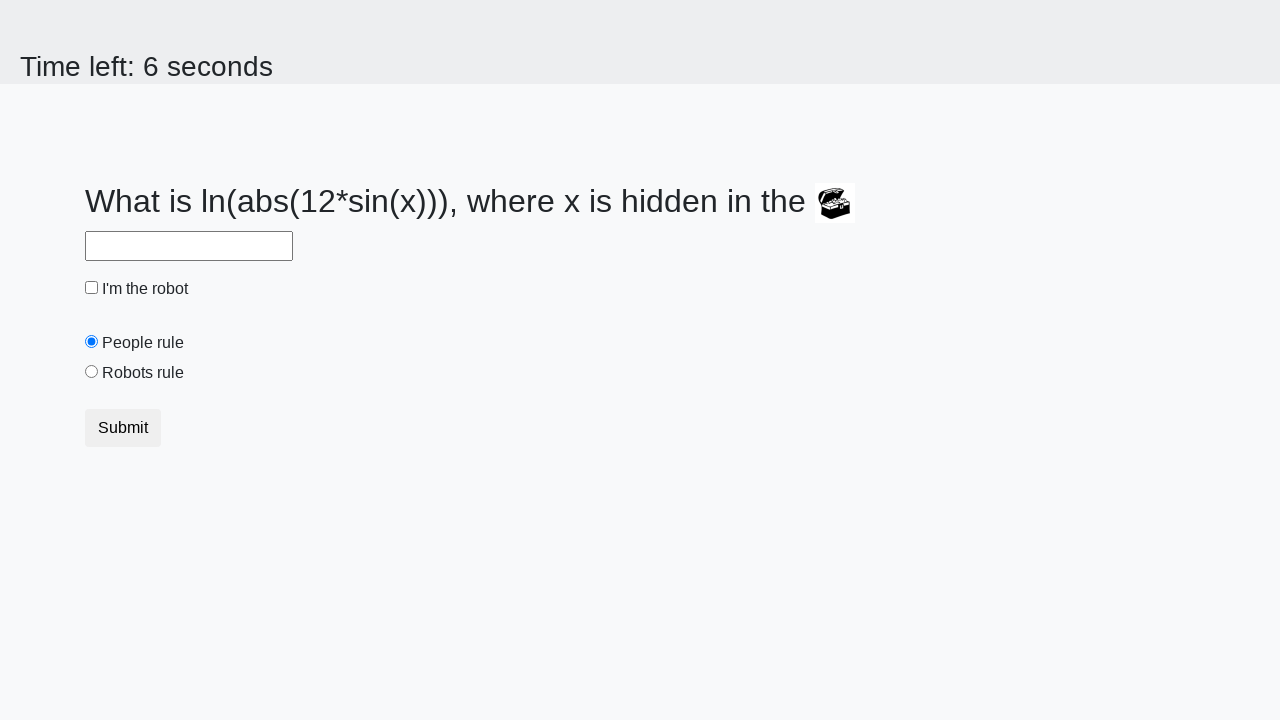

Extracted valuex attribute from treasure element
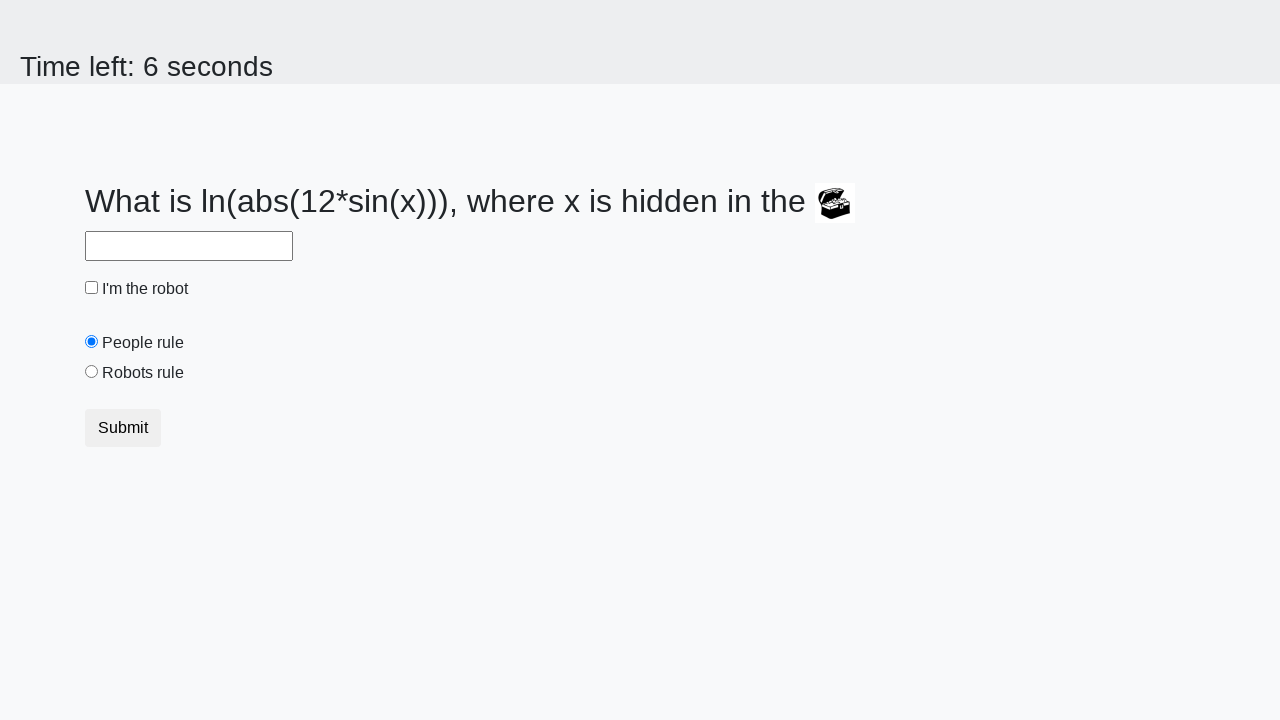

Calculated result using math formula: 2.2697098814264915
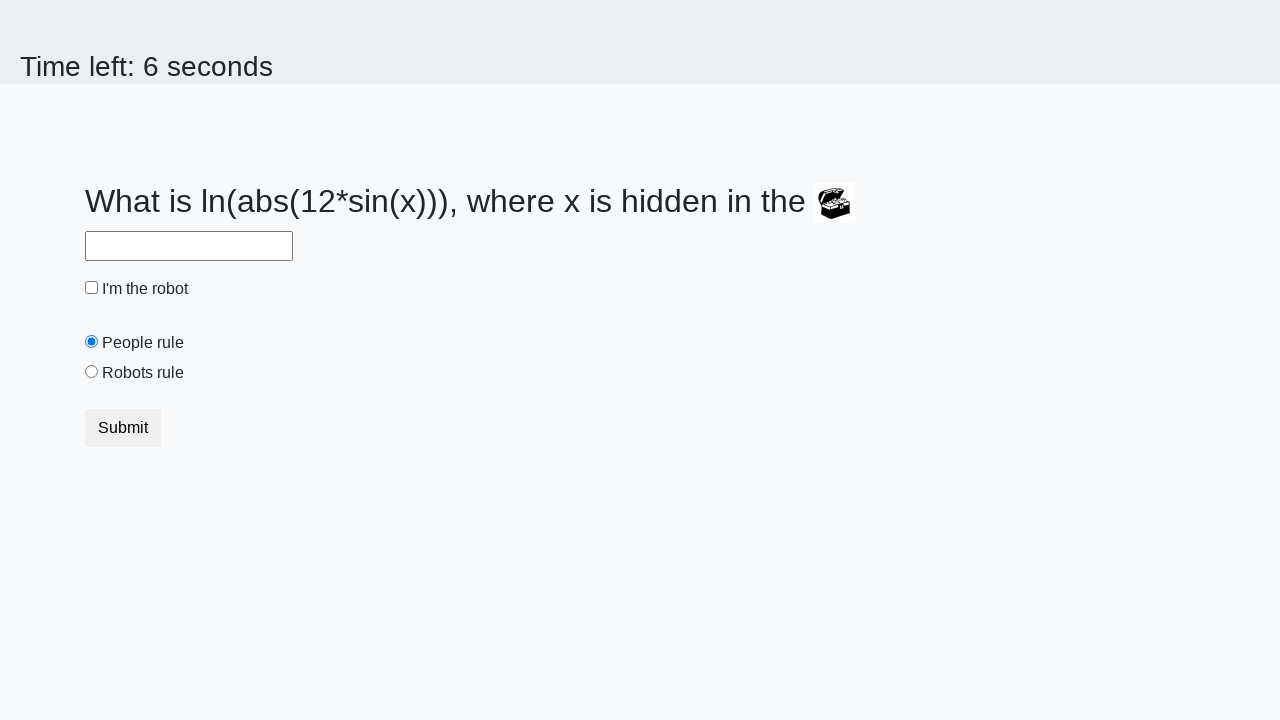

Filled answer field with calculated value on #answer
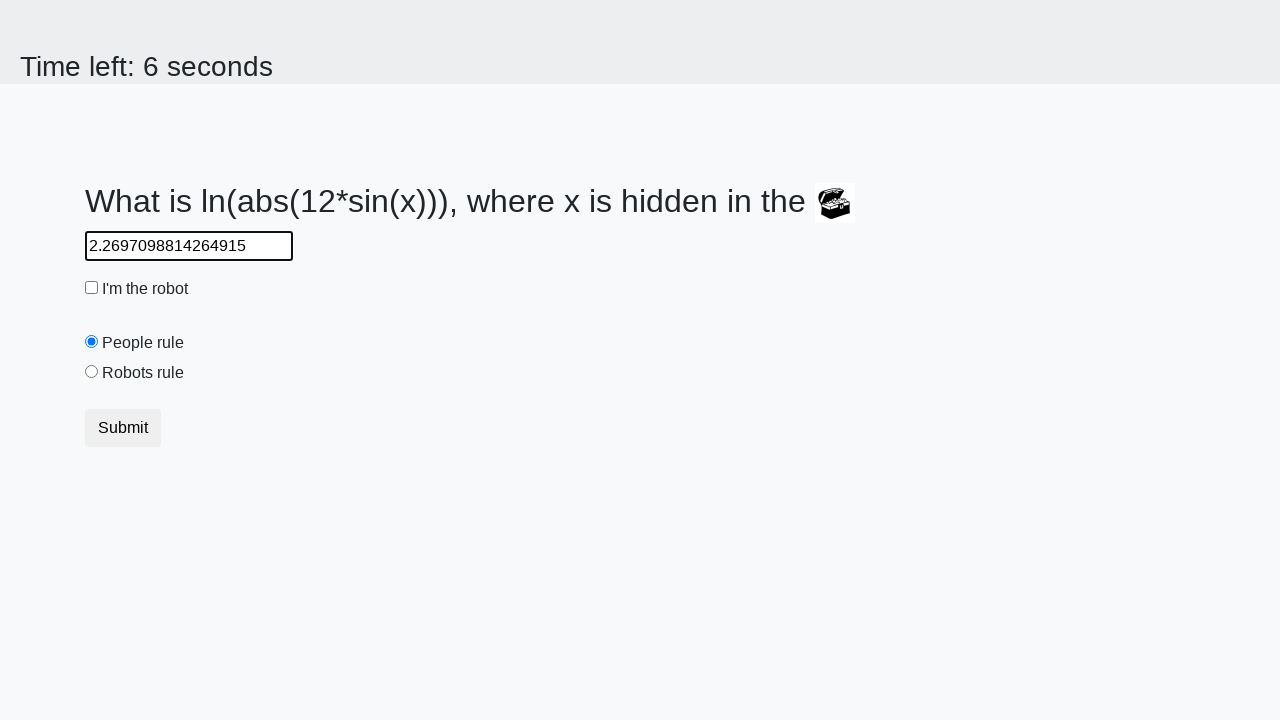

Clicked robot checkbox at (92, 288) on #robotCheckbox
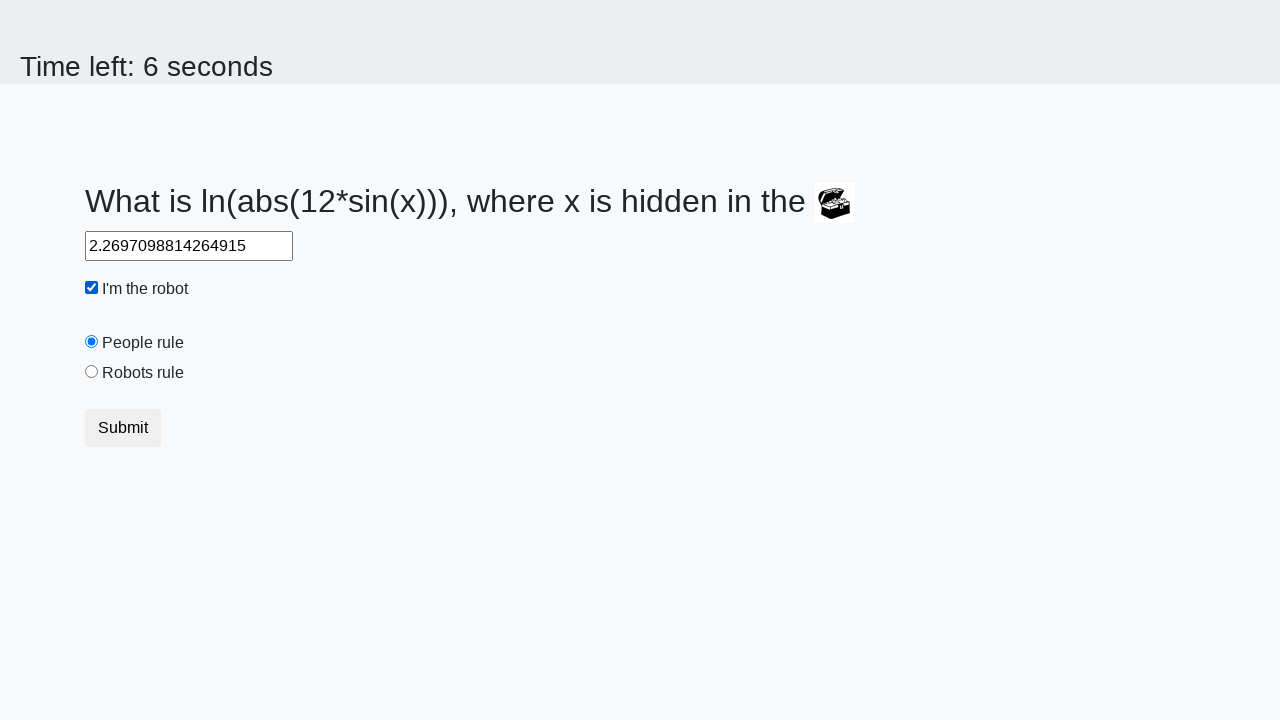

Clicked robots rule radio button at (92, 372) on #robotsRule
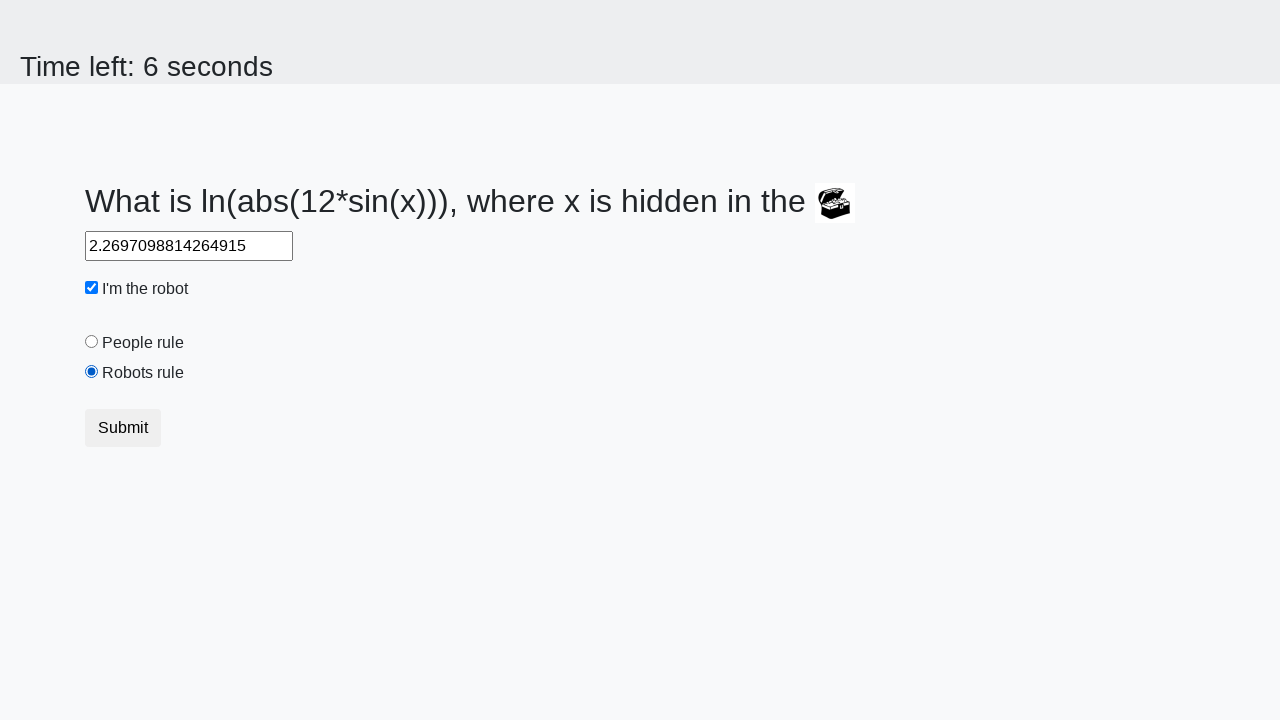

Clicked submit button to complete the form at (123, 428) on .btn
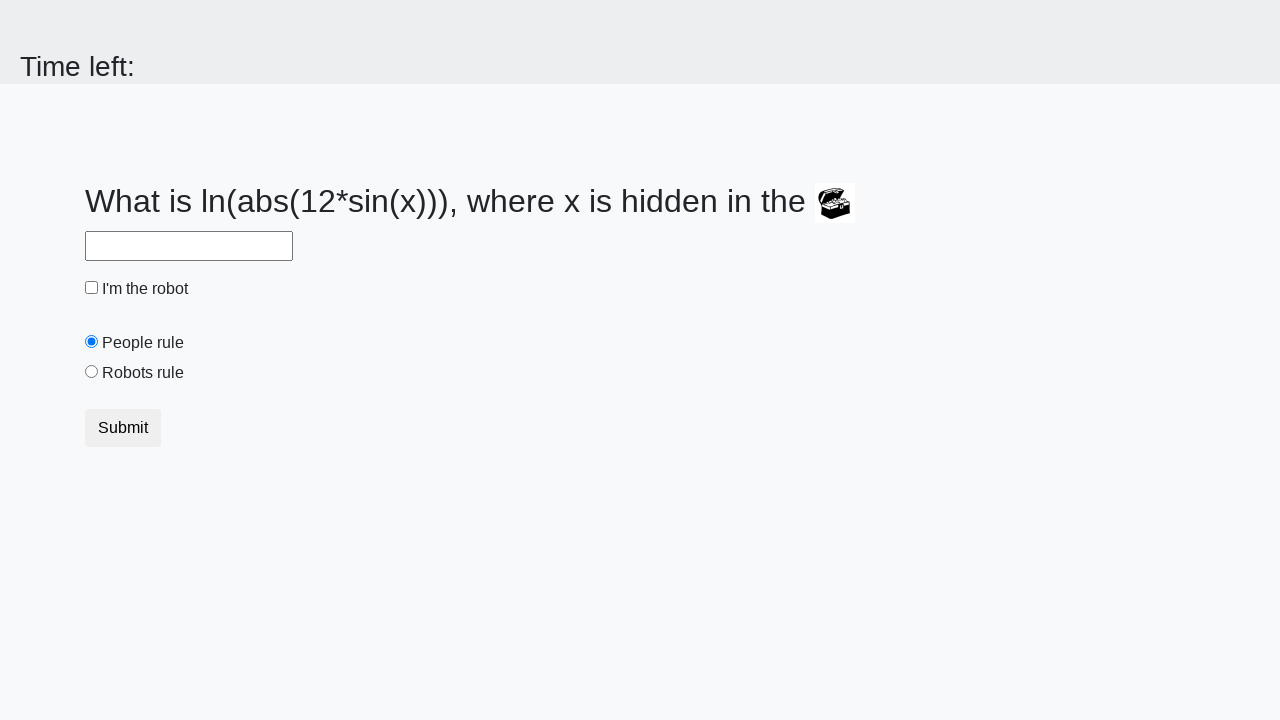

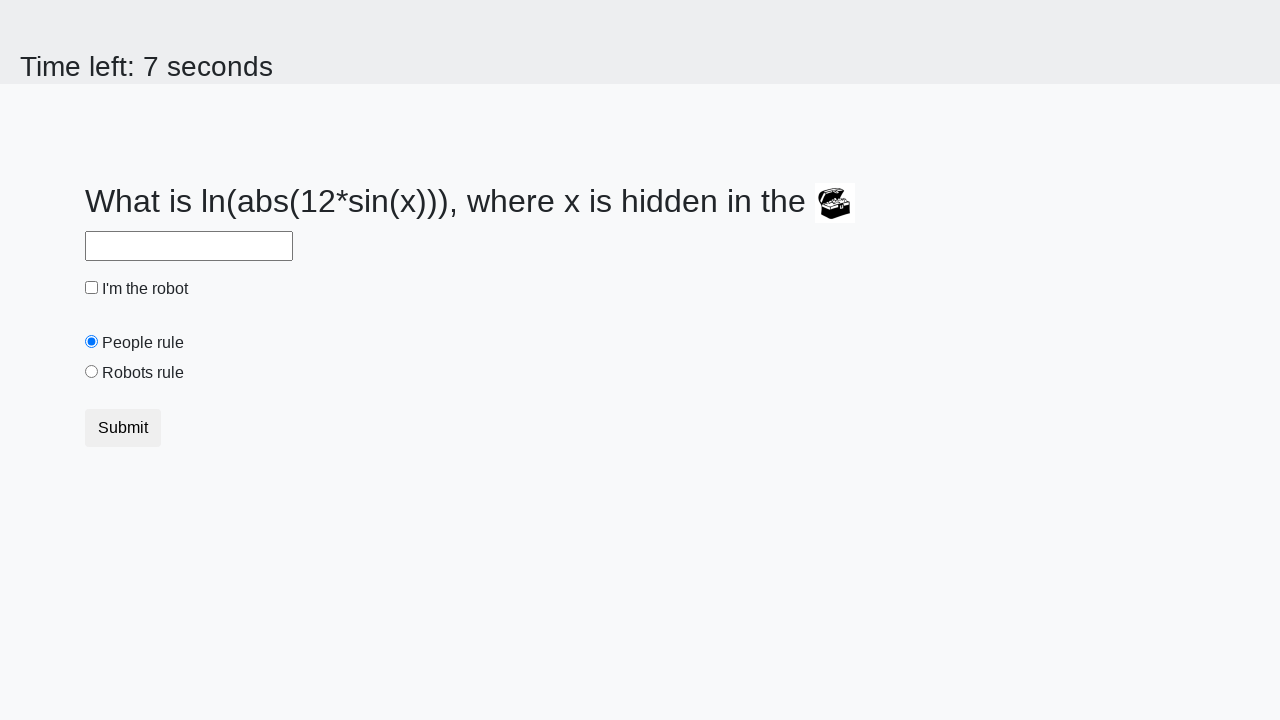